Tests the wild chickpea SNP search functionality by selecting wild crop type, search criteria, and submitting a gene ID query

Starting URL: https://cegresources.icrisat.org/cicerseq/?page_id=3605

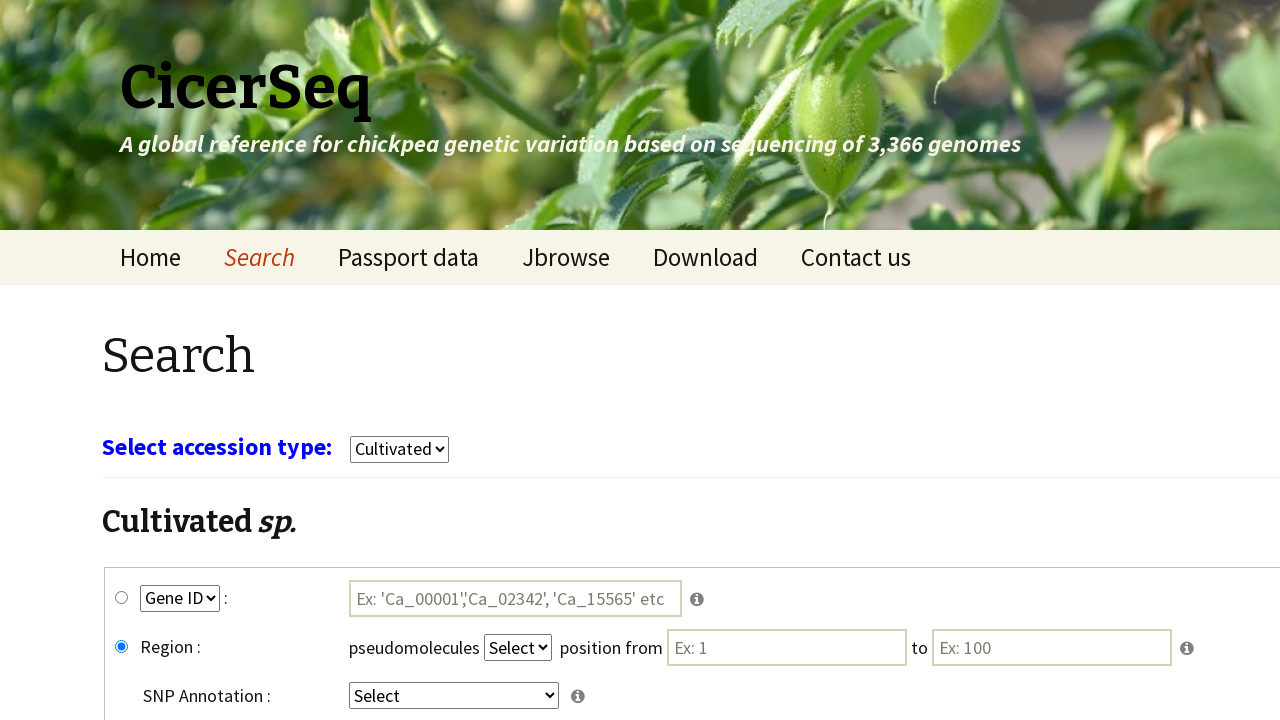

Waited 3 seconds for page to load
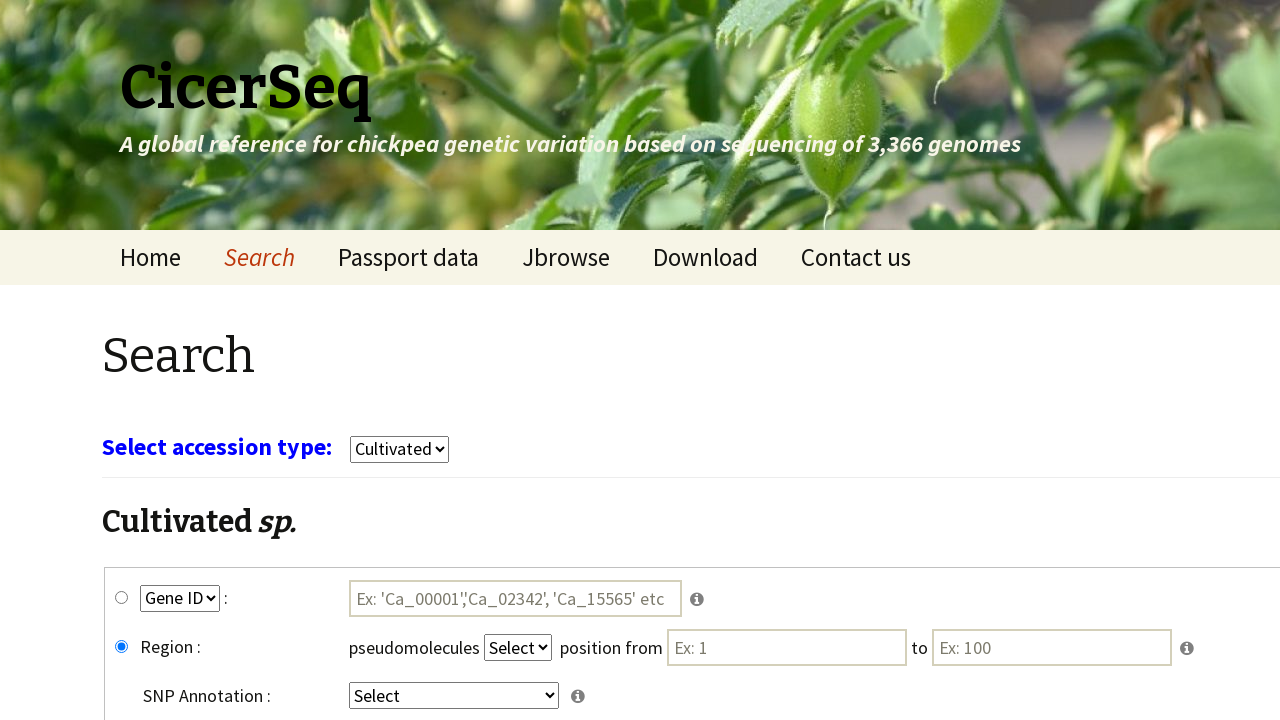

Selected 'wild' crop type from dropdown on select[name='select_crop']
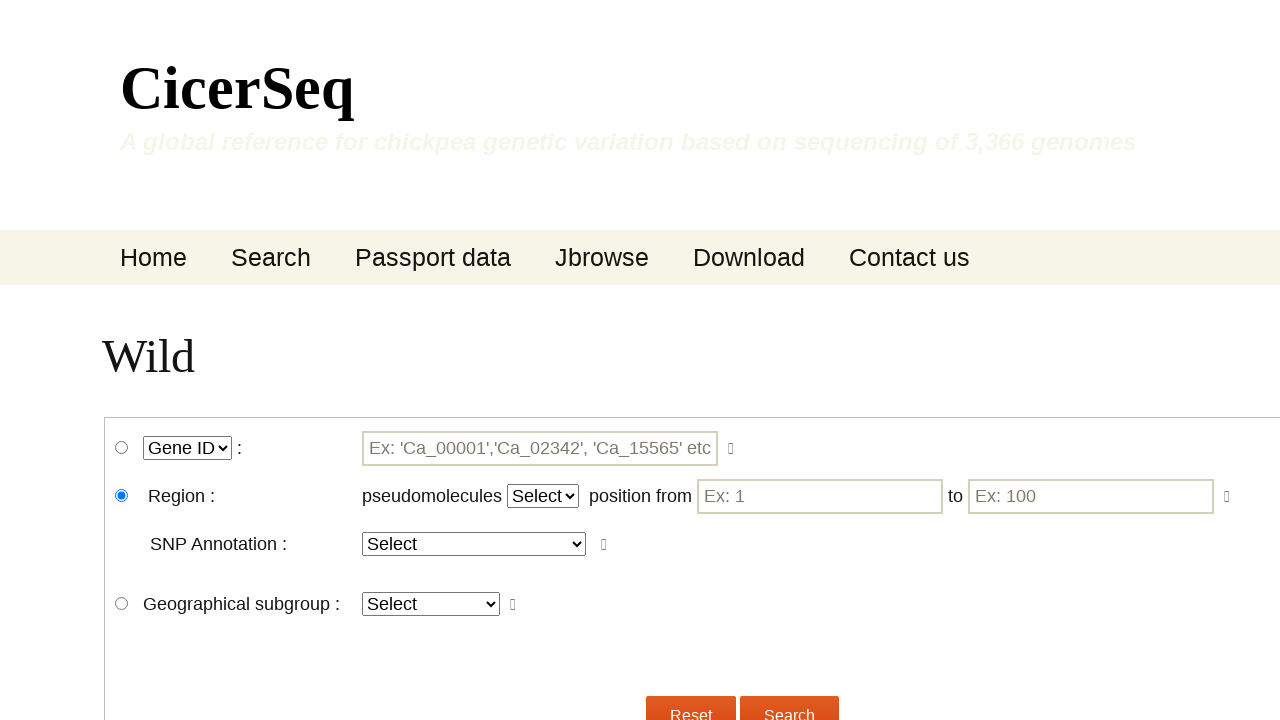

Clicked wgene_snp radio button at (122, 448) on #wgene_snp
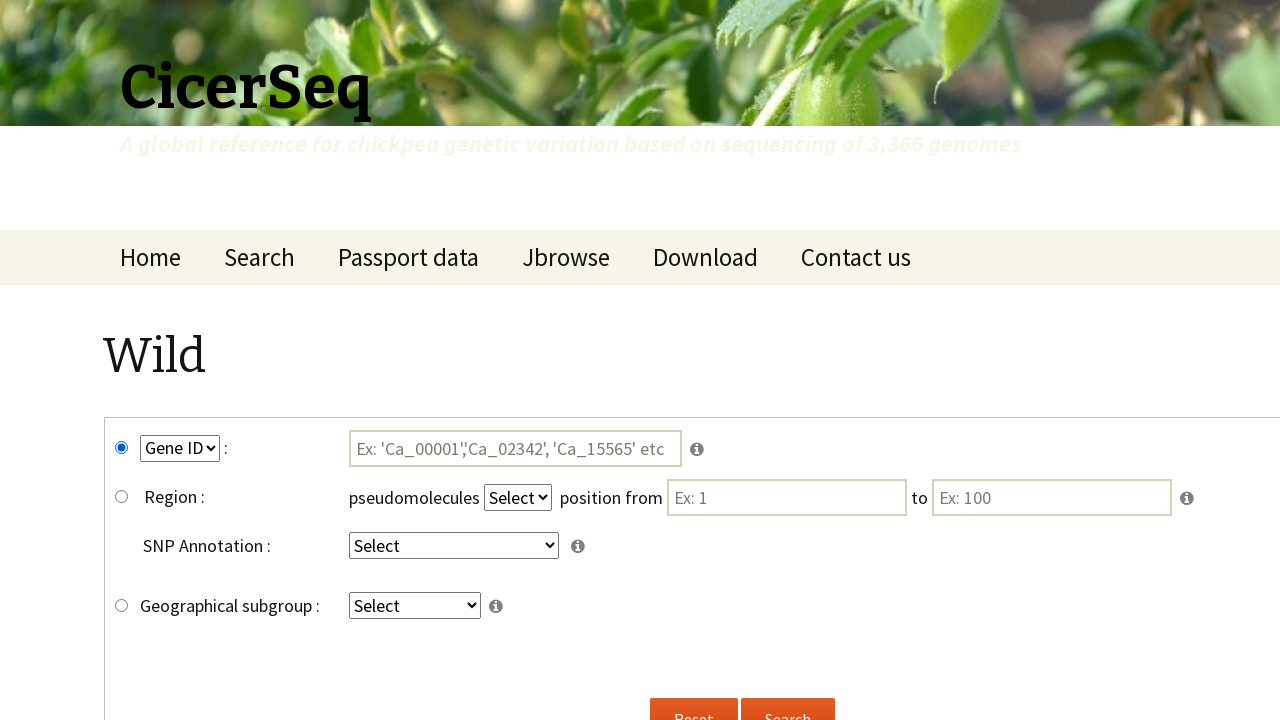

Selected 'GeneID' from search criteria dropdown on select[name='key2']
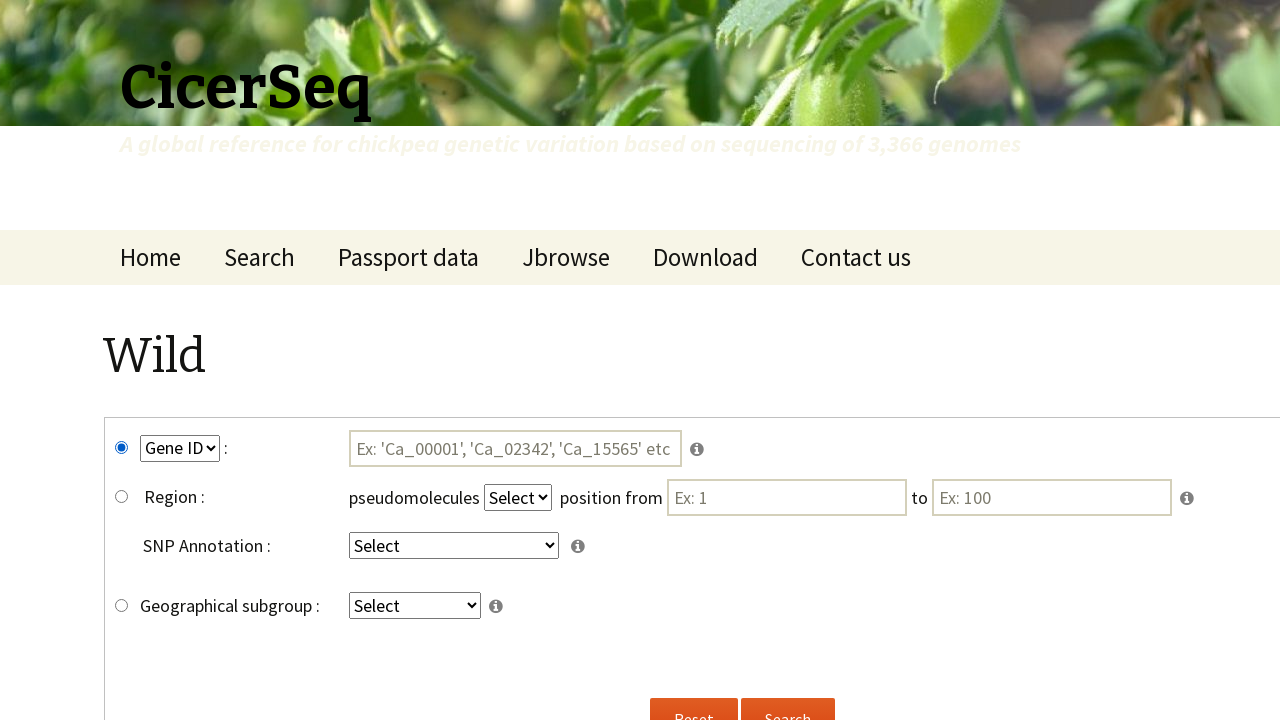

Selected 'intergenic' from filter dropdown on select[name='key4']
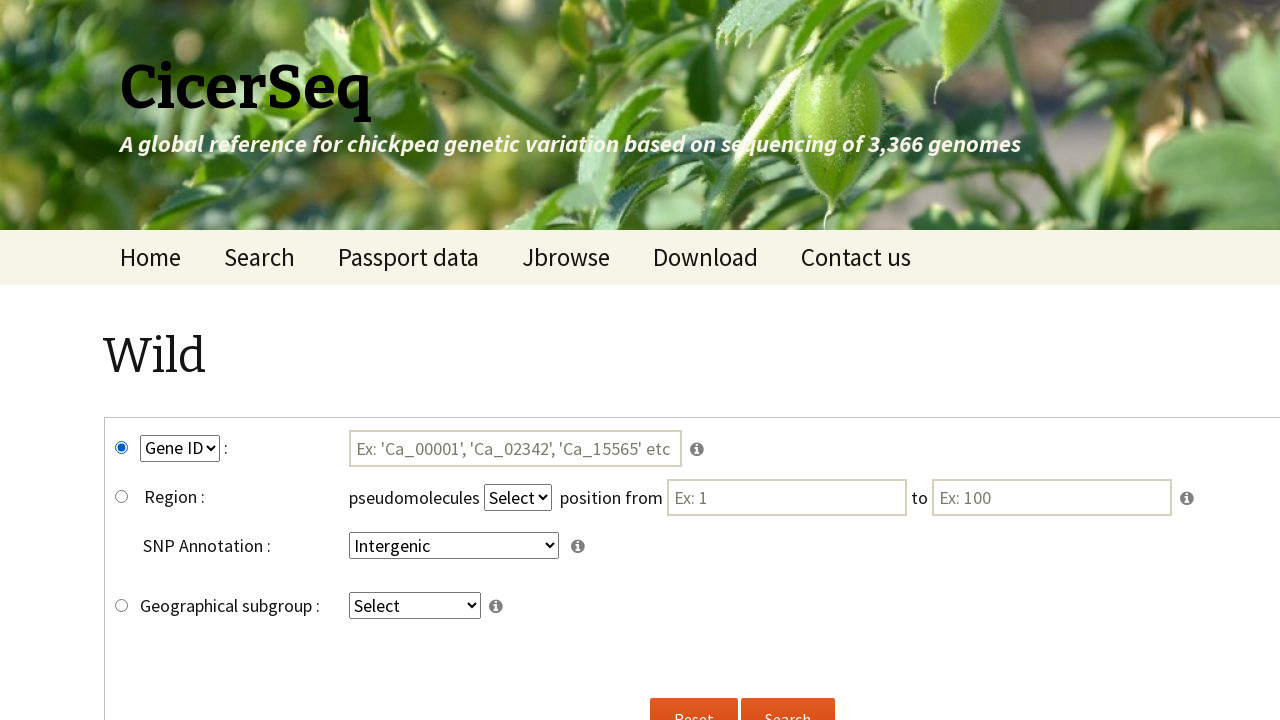

Entered gene ID 'Ca_00004' in search field on #tmp3
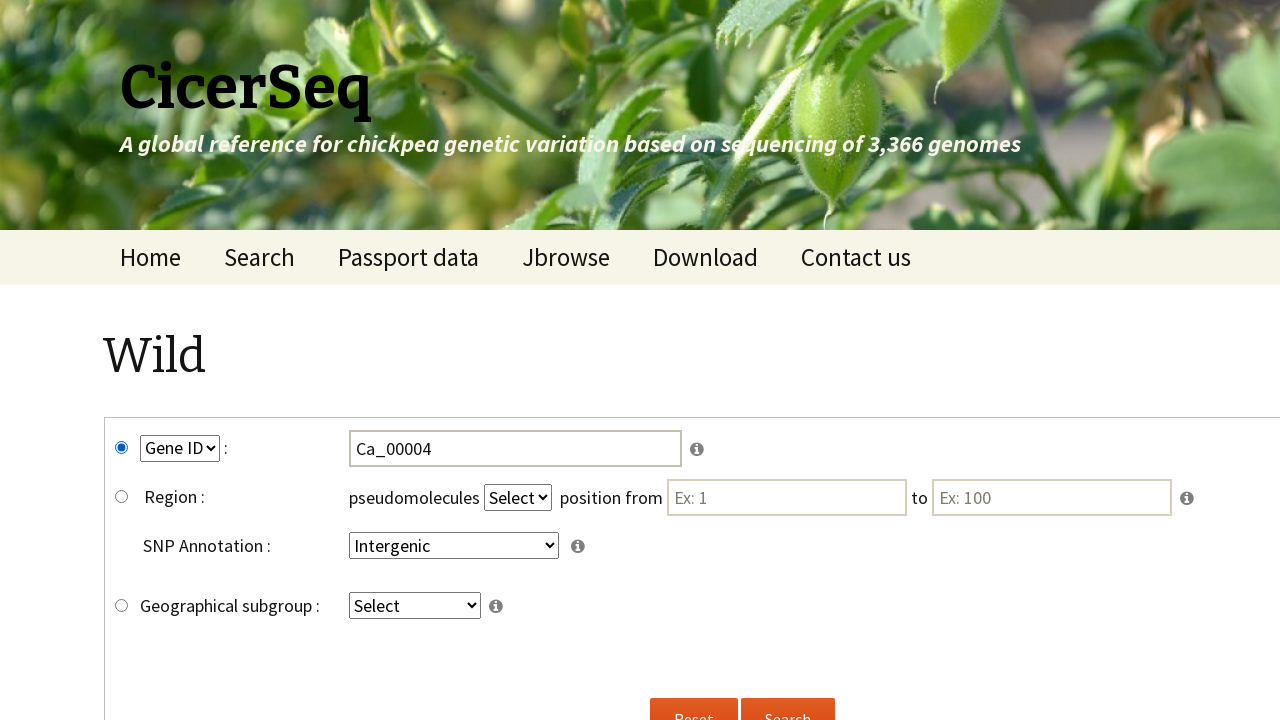

Clicked wild SNP search submit button at (788, 698) on input[name='submitw']
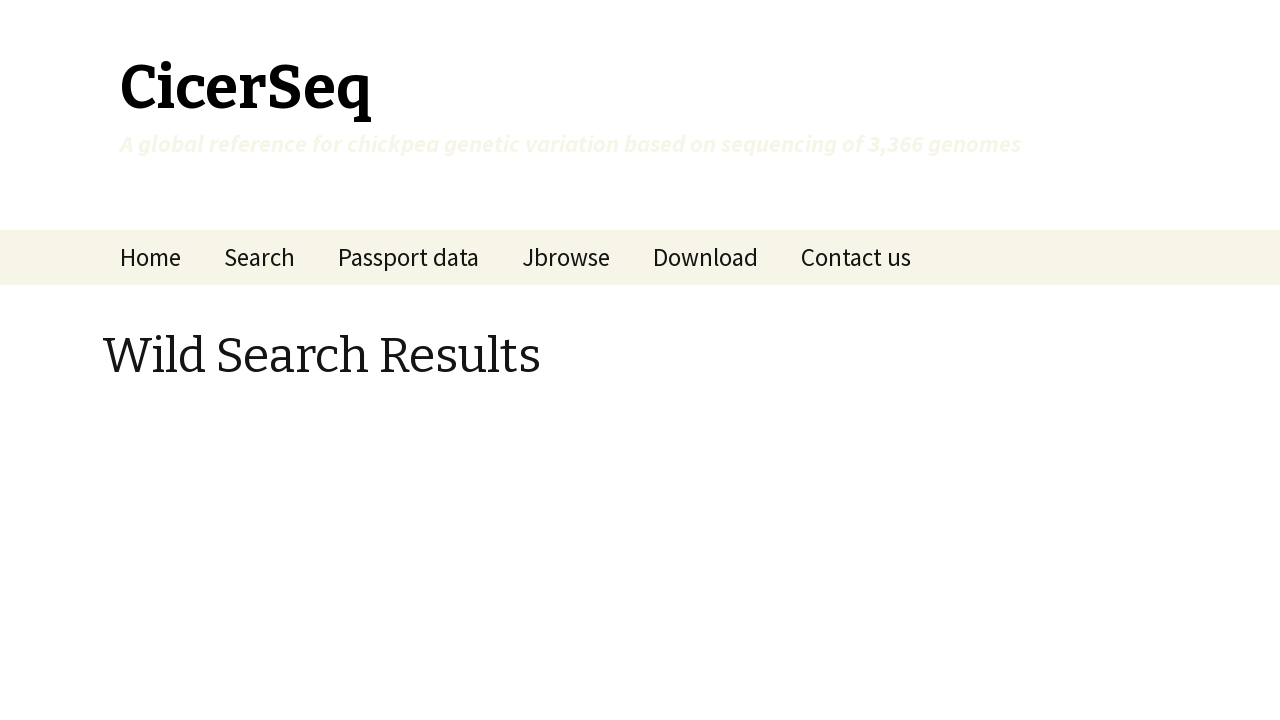

Waited 5 seconds for search results to load
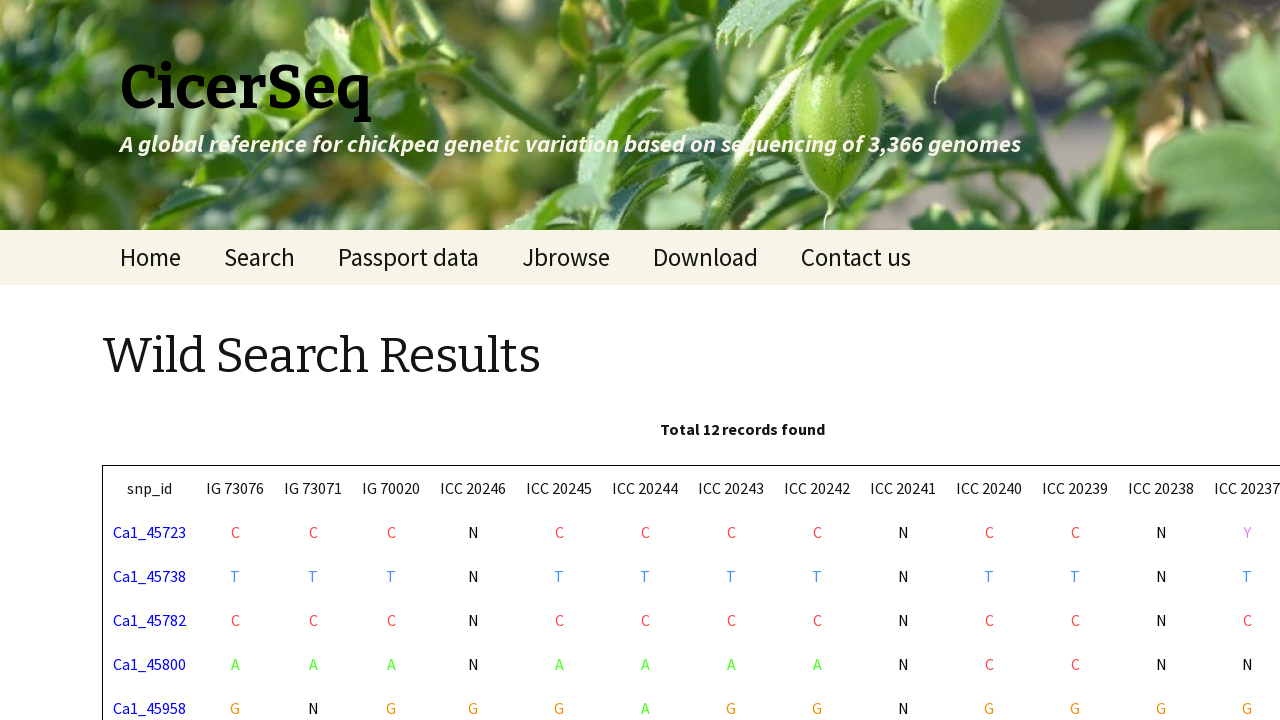

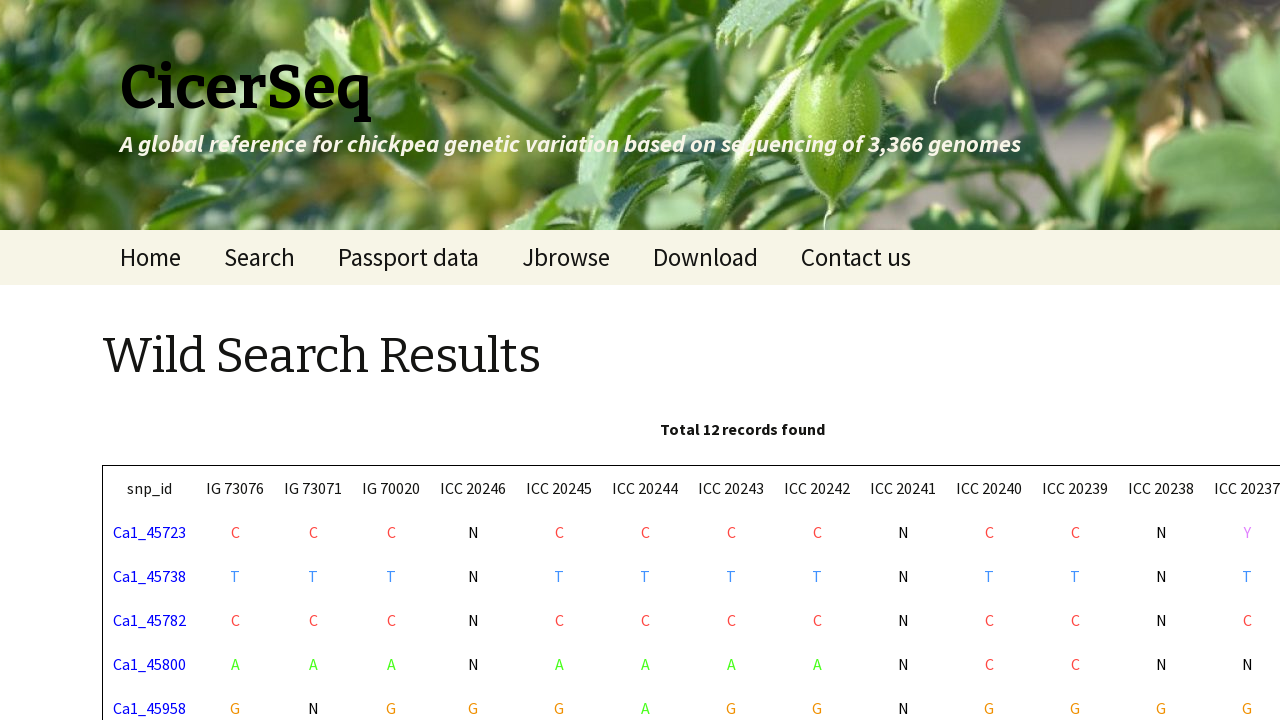